Tests error message display when attempting to login with incorrect credentials on NextBase CRM login page

Starting URL: https://login1.nextbasecrm.com/

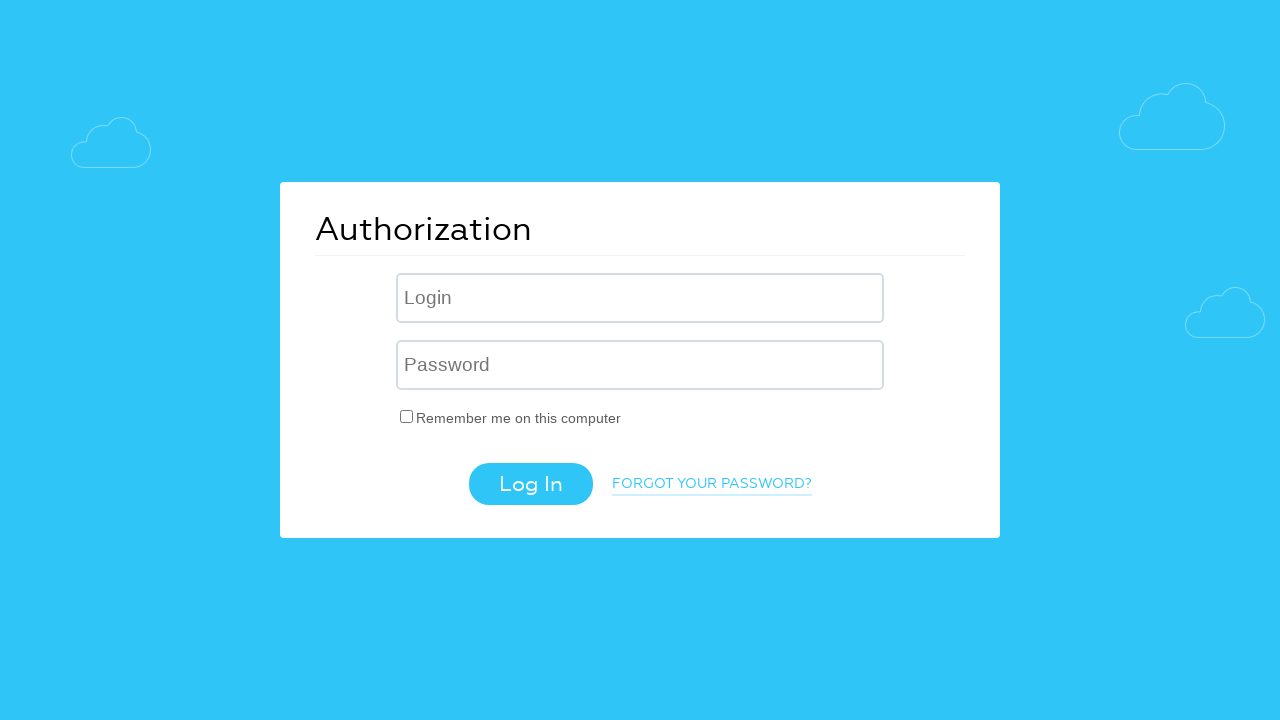

Filled username field with 'incorrect' on input[name='USER_LOGIN']
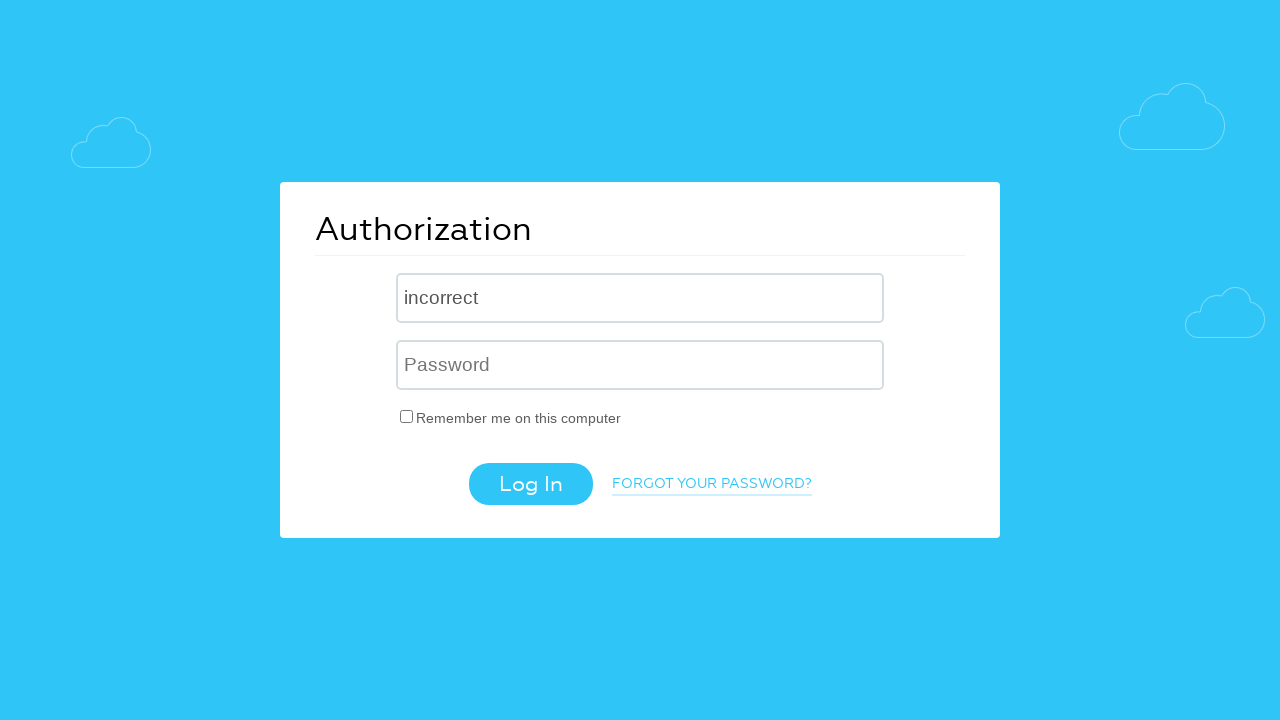

Filled password field with 'incorrect' on input[name='USER_PASSWORD']
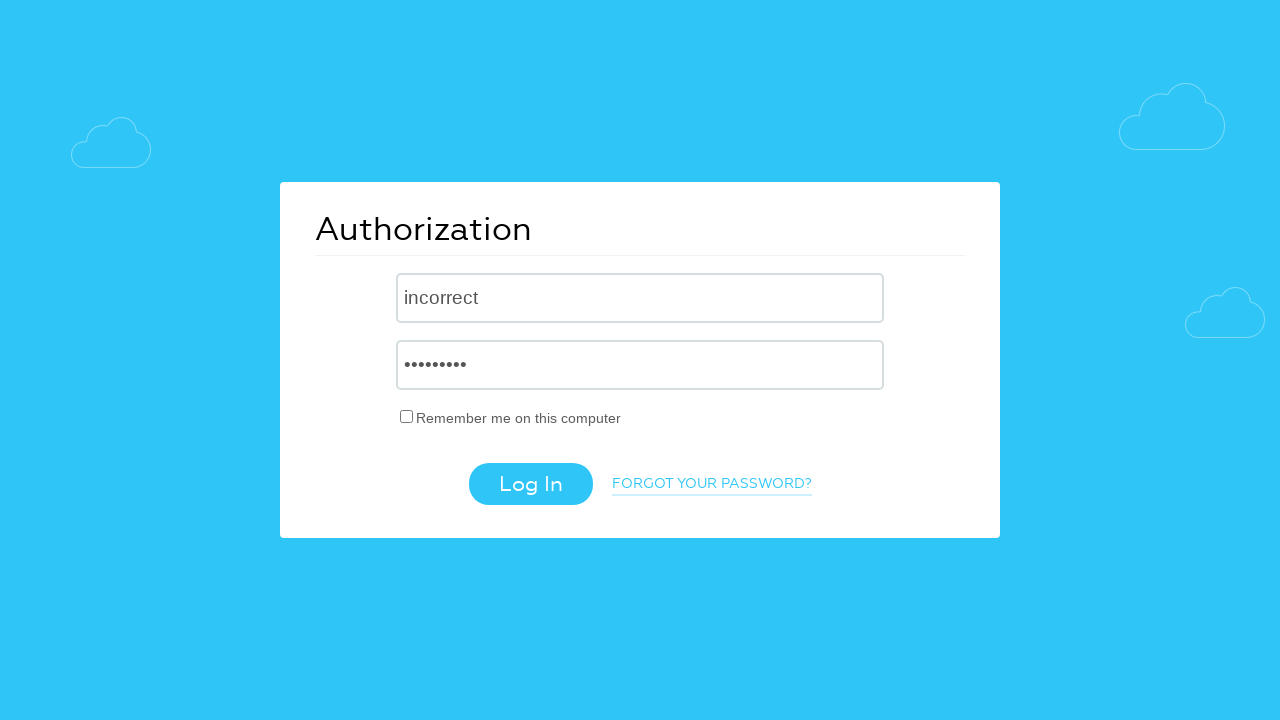

Clicked login button at (530, 484) on .login-btn
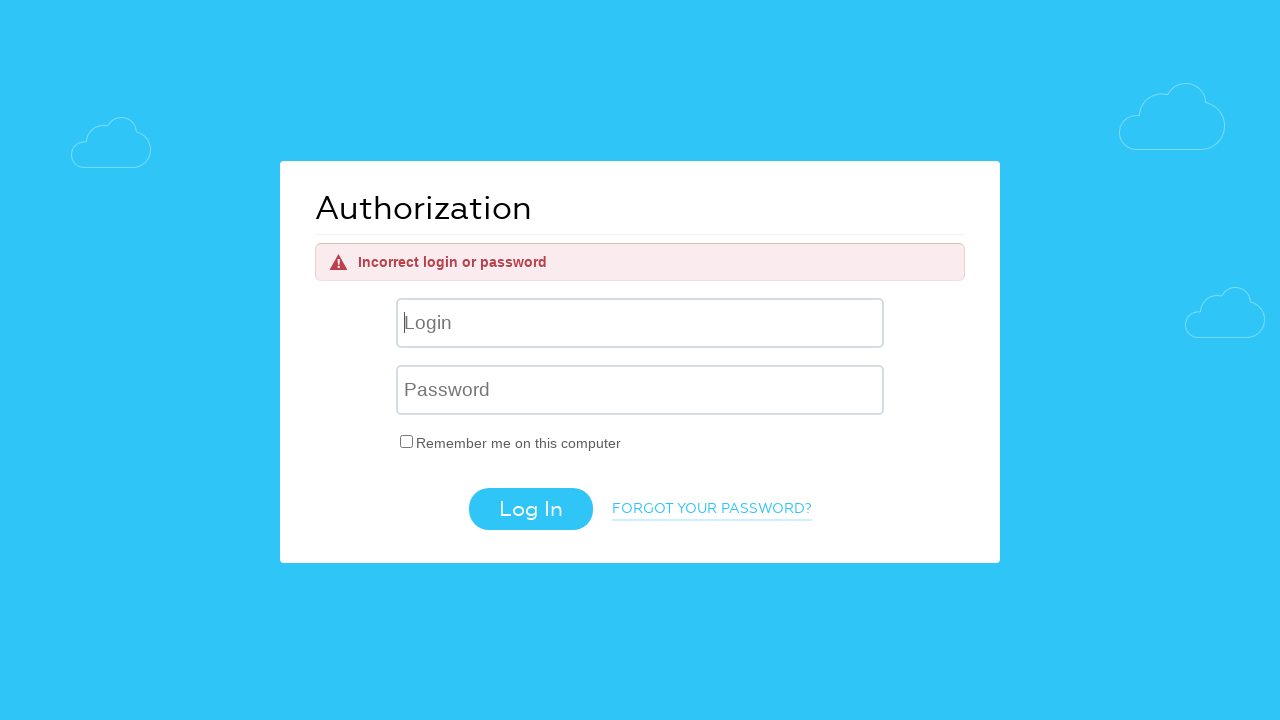

Error message appeared on login page
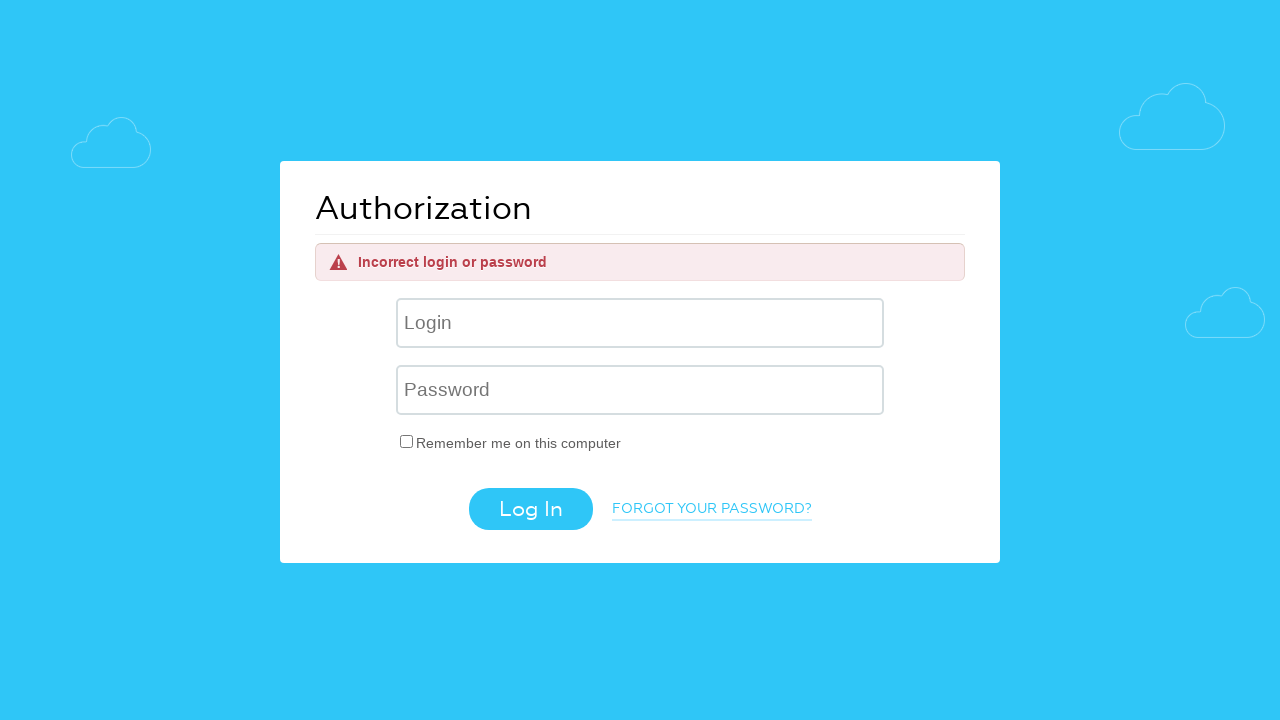

Verified error message text is 'Incorrect login or password'
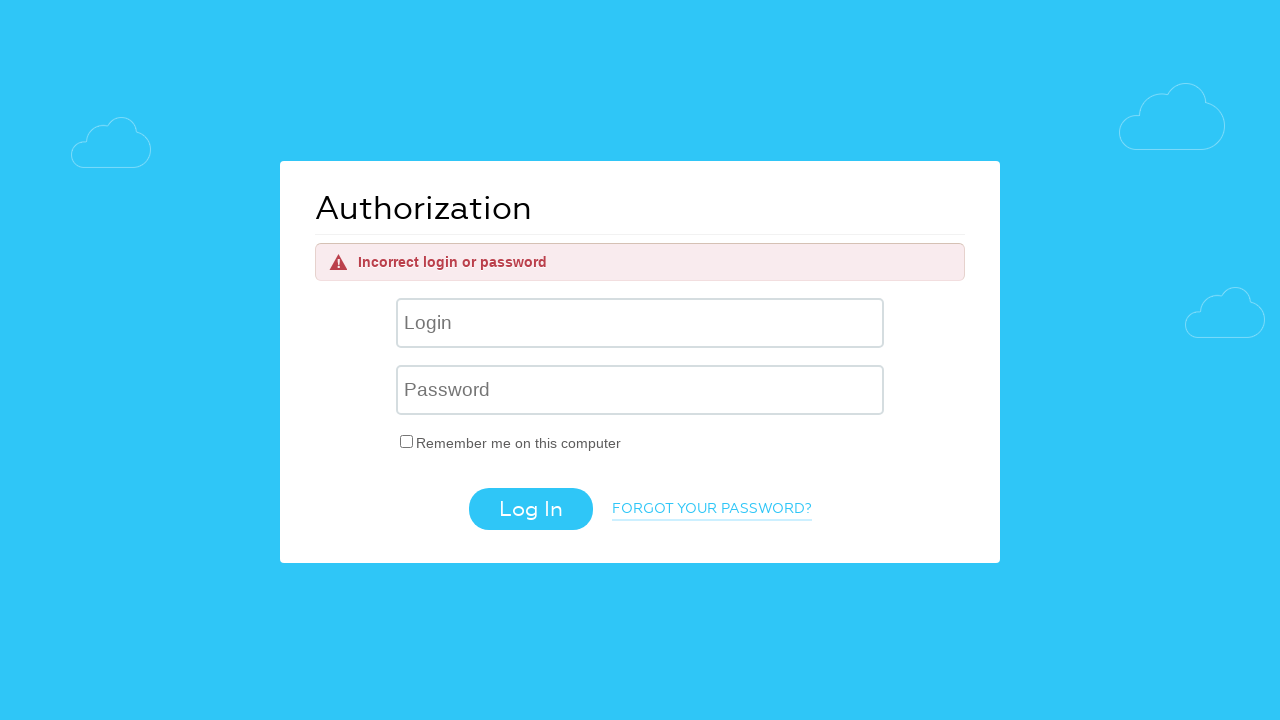

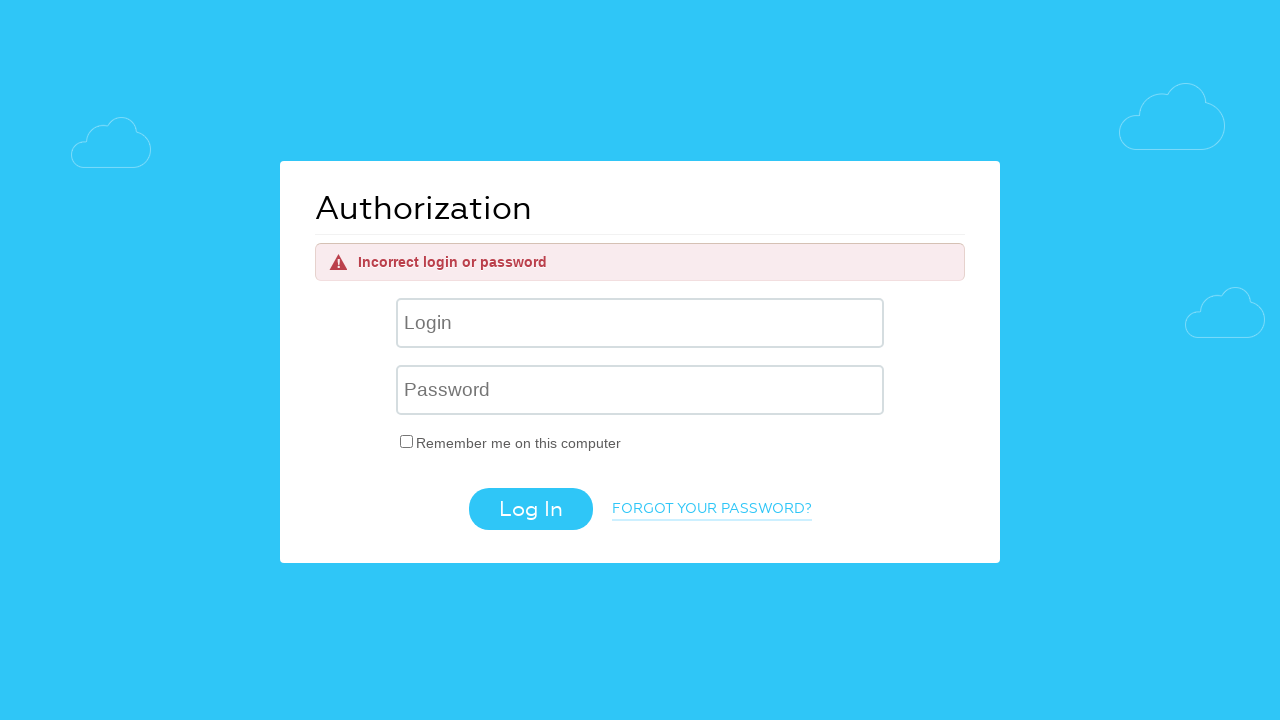